Tests keyboard shortcuts functionality on a text comparison website by entering text in the first input field, selecting all (Ctrl+A), copying (Ctrl+C), tabbing to the second field, and pasting (Ctrl+V) to verify clipboard operations work correctly.

Starting URL: https://text-compare.com/

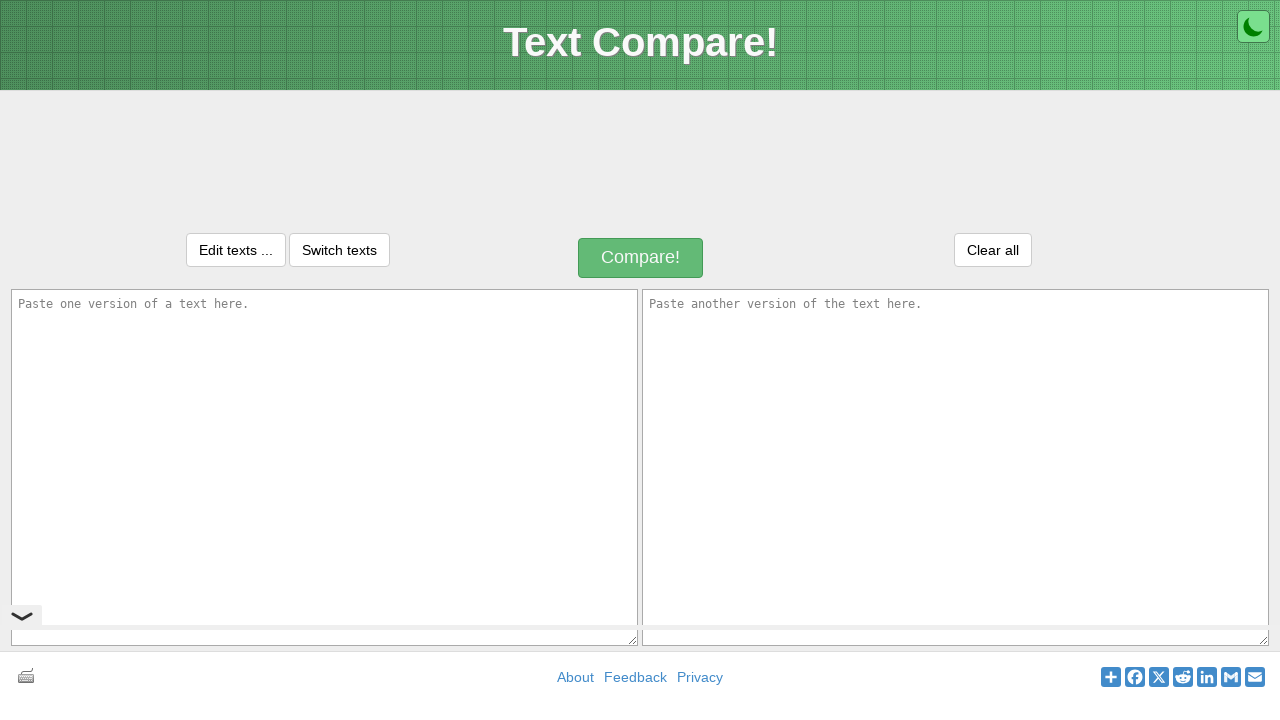

Waited for first input field to load
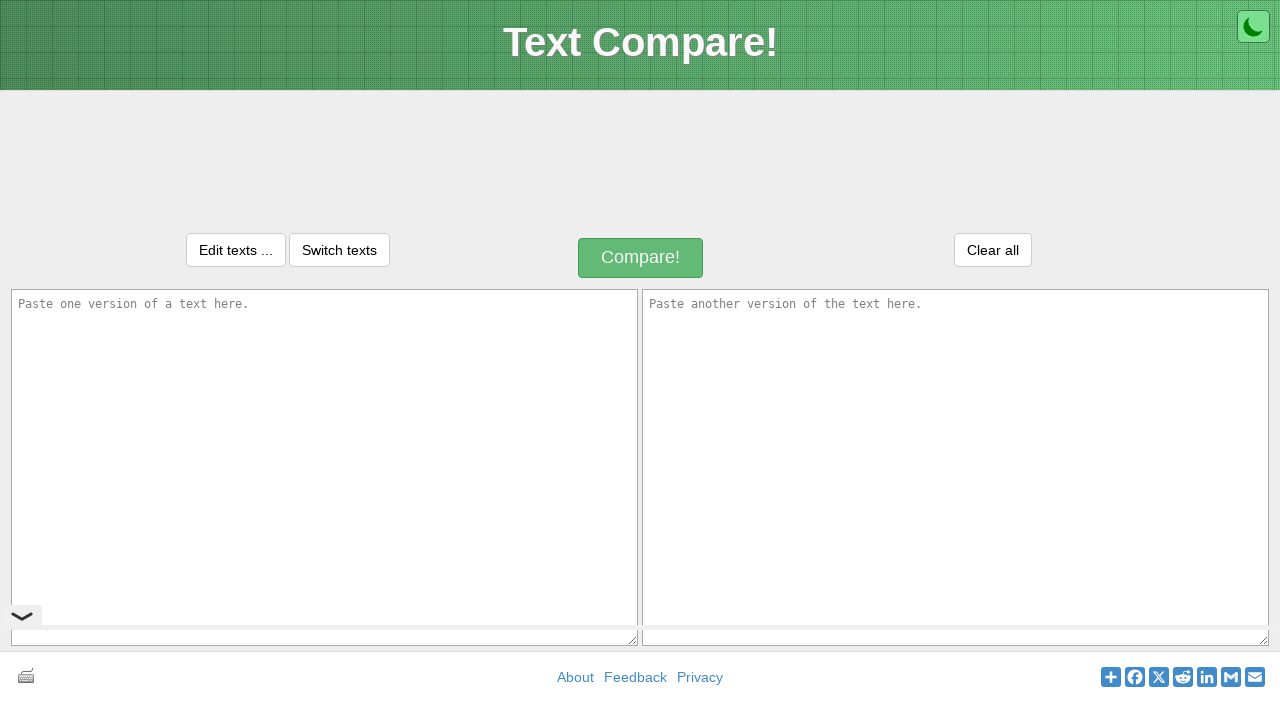

Entered text 'This is automation testing' in first input field on #inputText1
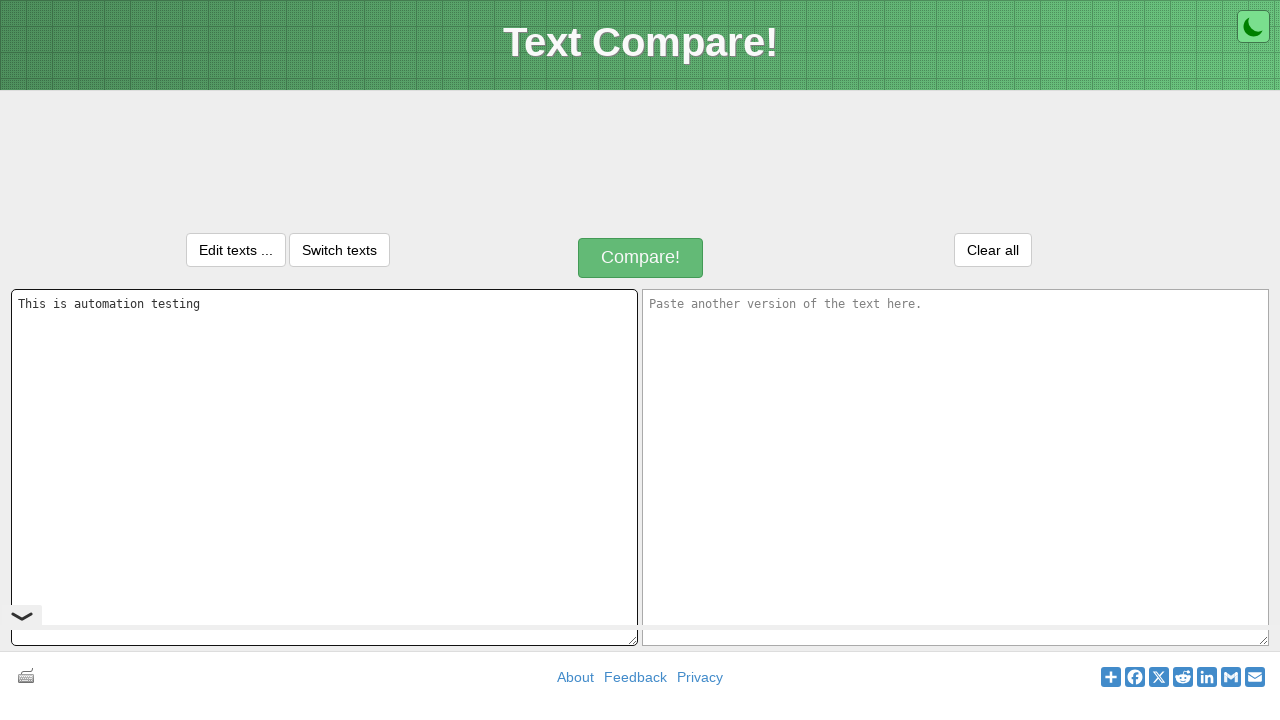

Clicked on first input field to focus it at (324, 467) on #inputText1
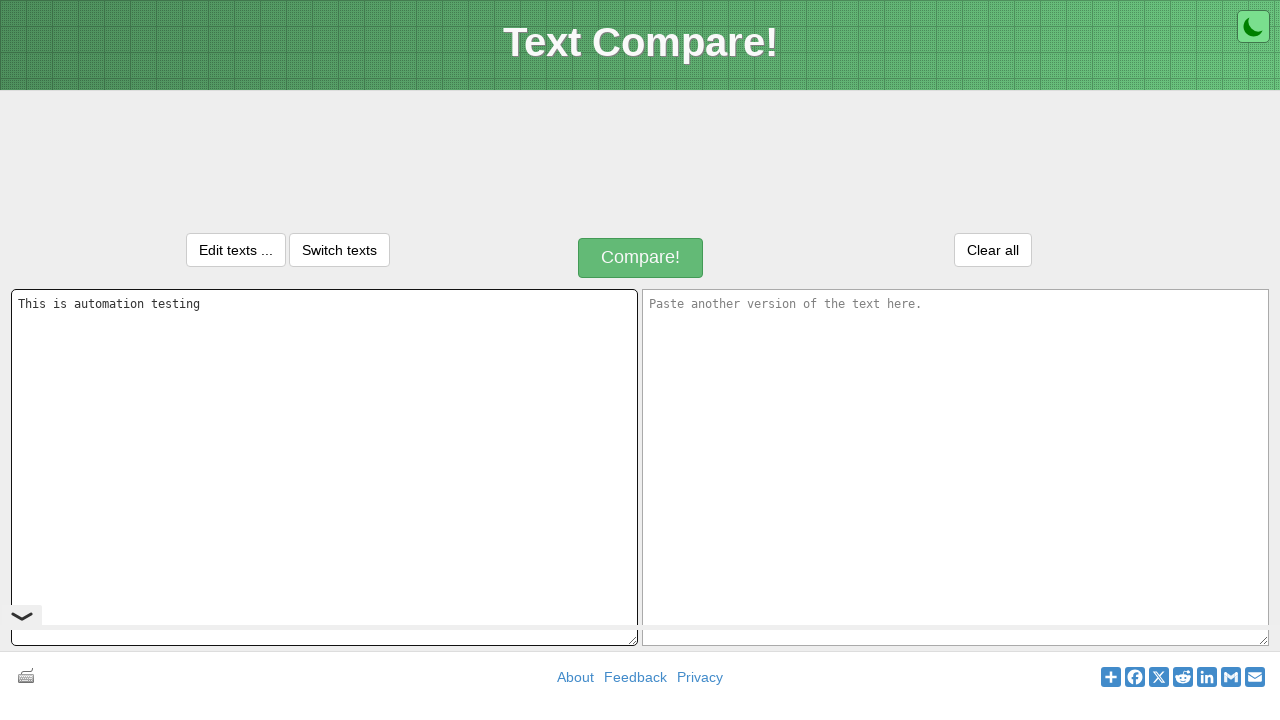

Pressed Ctrl+A to select all text in first field
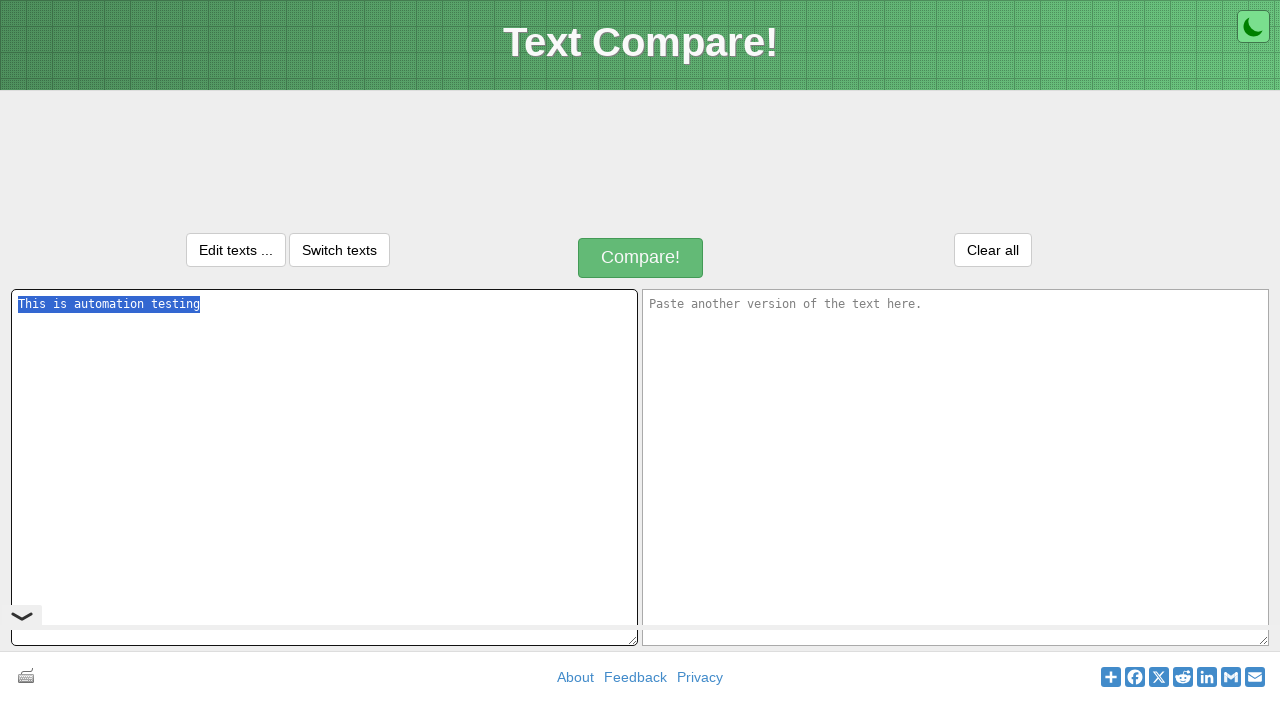

Pressed Ctrl+C to copy selected text
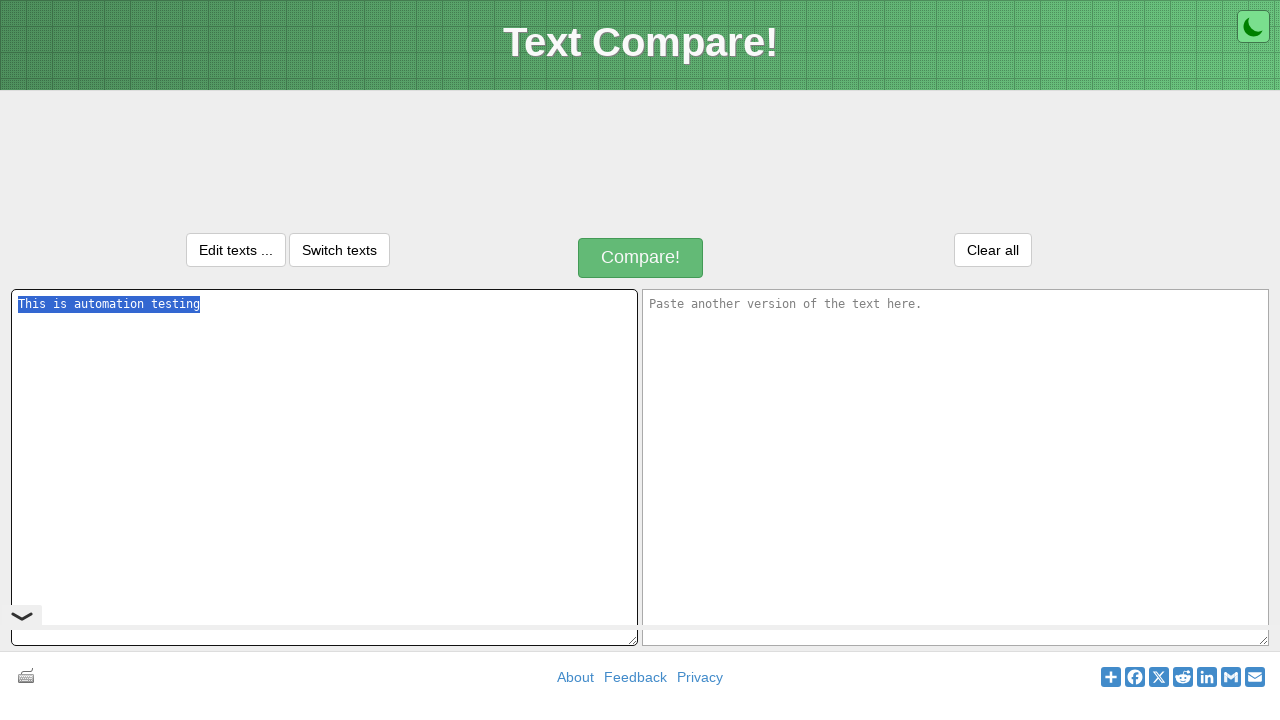

Pressed Tab to move focus to second input field
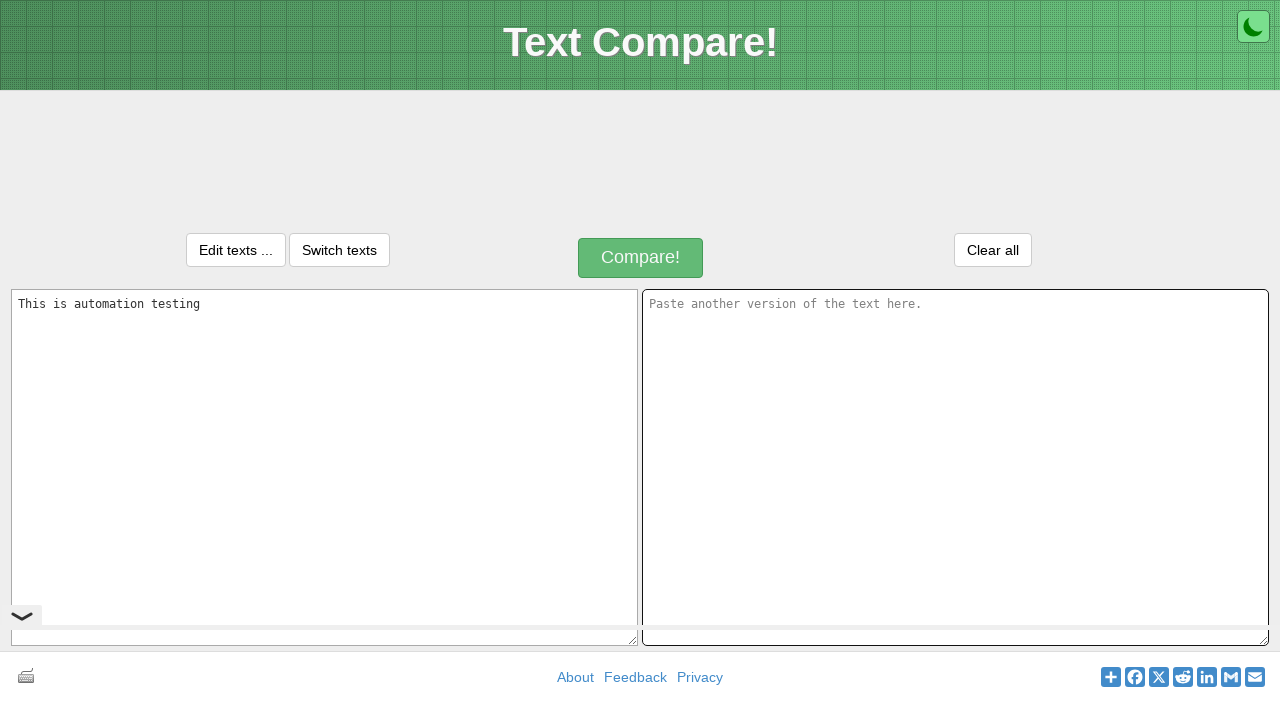

Pressed Ctrl+V to paste text in second input field
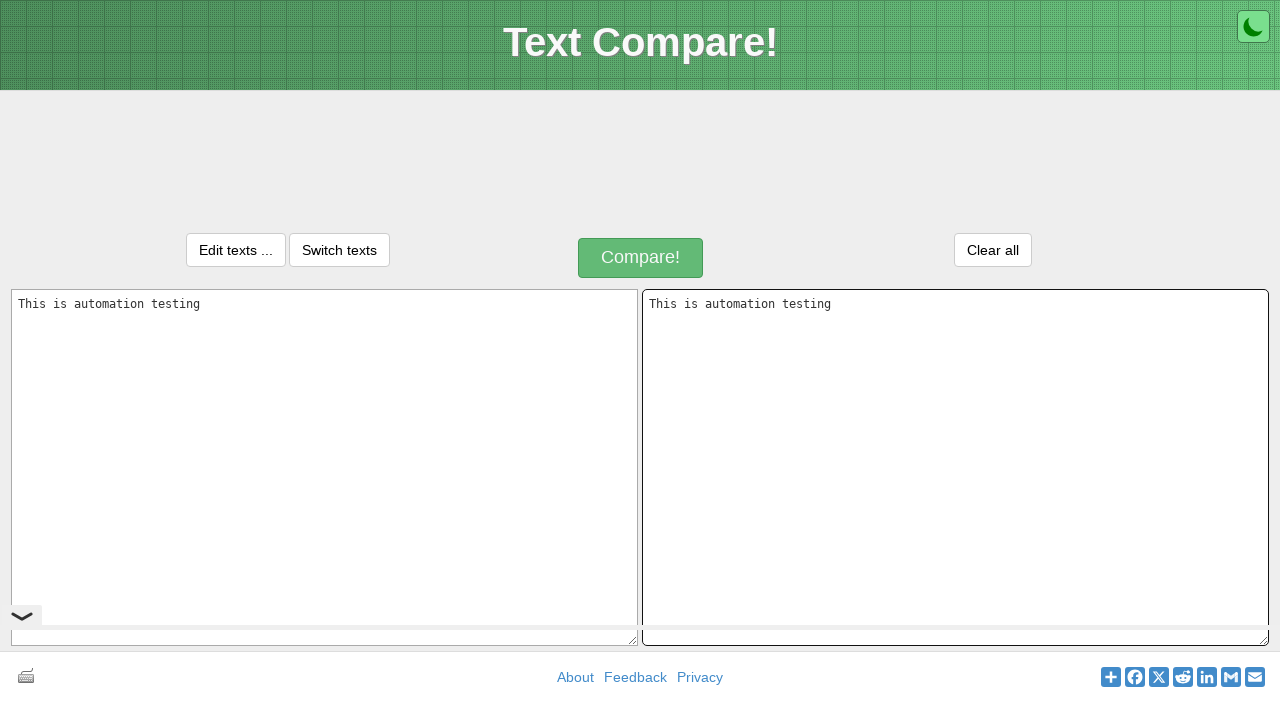

Waited 500ms for paste operation to complete
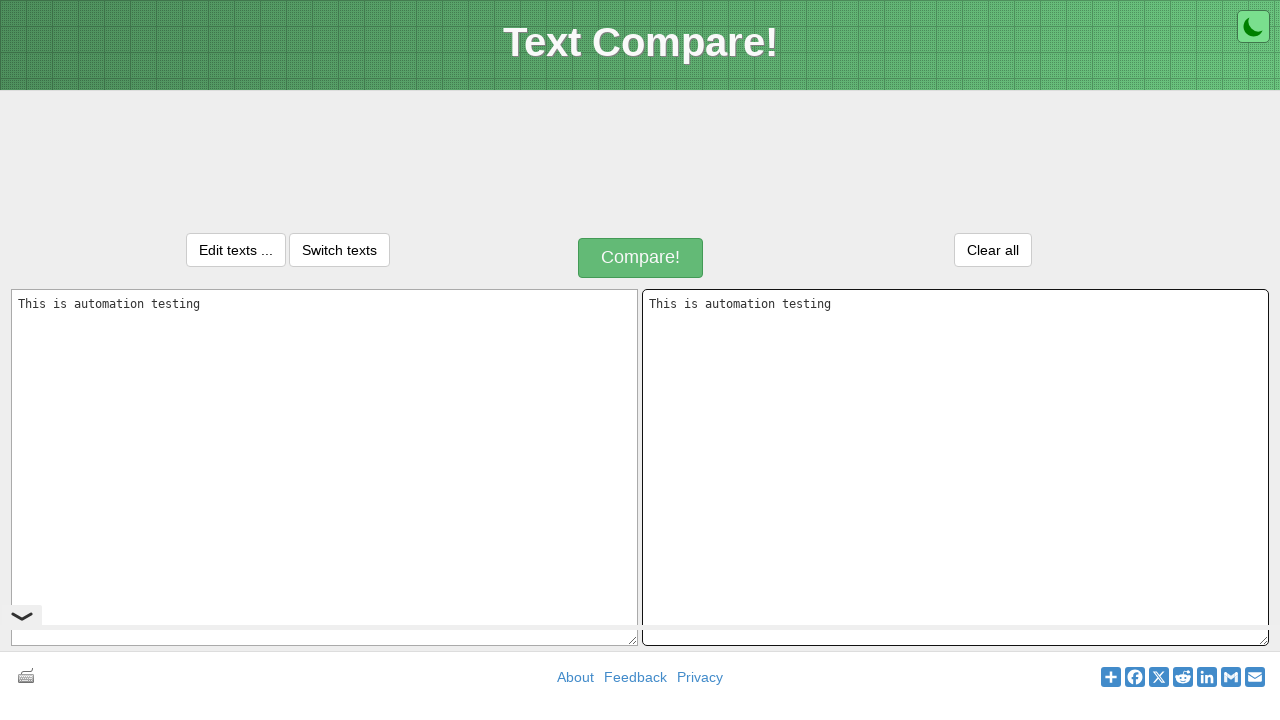

Verified second input field is present with content
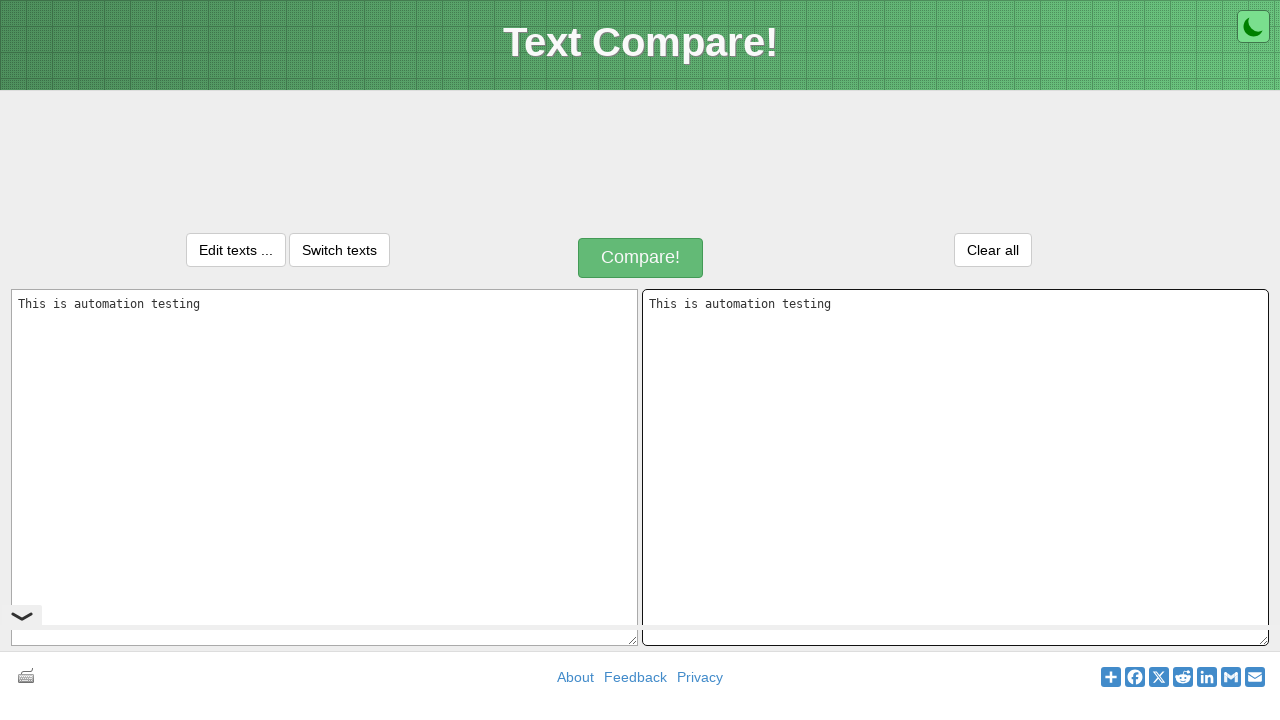

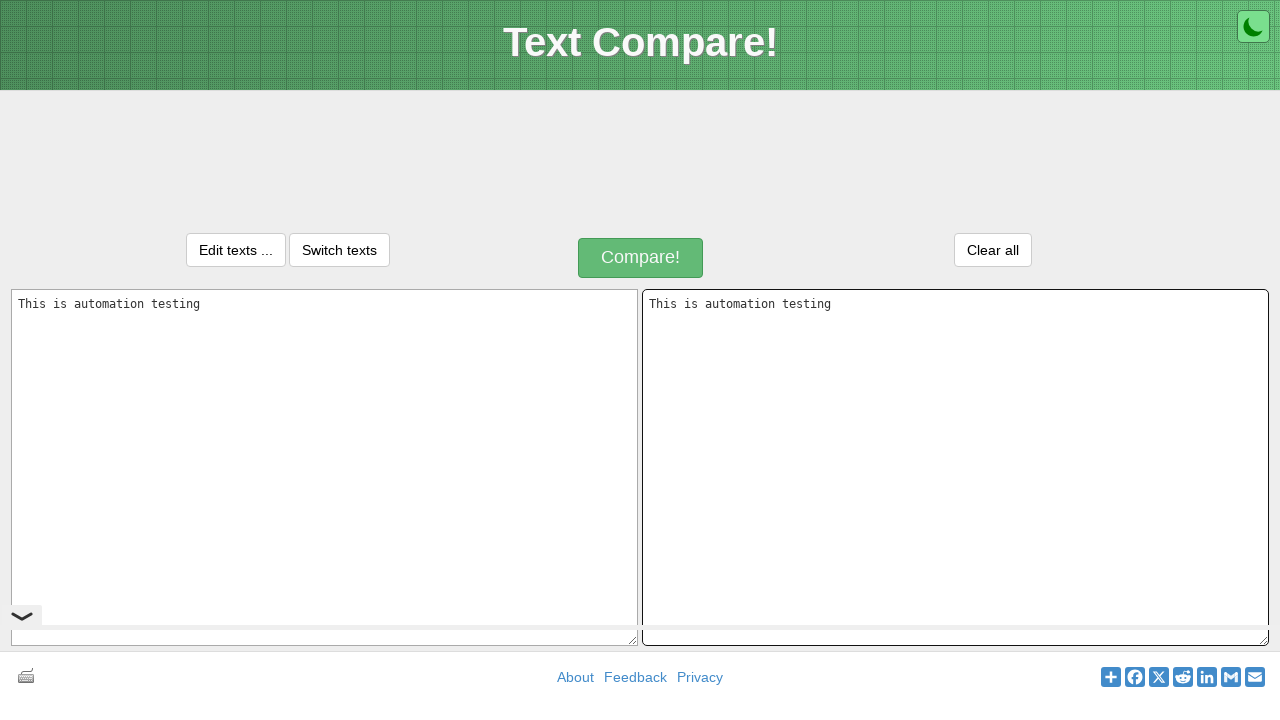